Tests the text box form on DemoQA by filling in user name, email, current address, and permanent address fields, then submitting the form.

Starting URL: https://demoqa.com/text-box

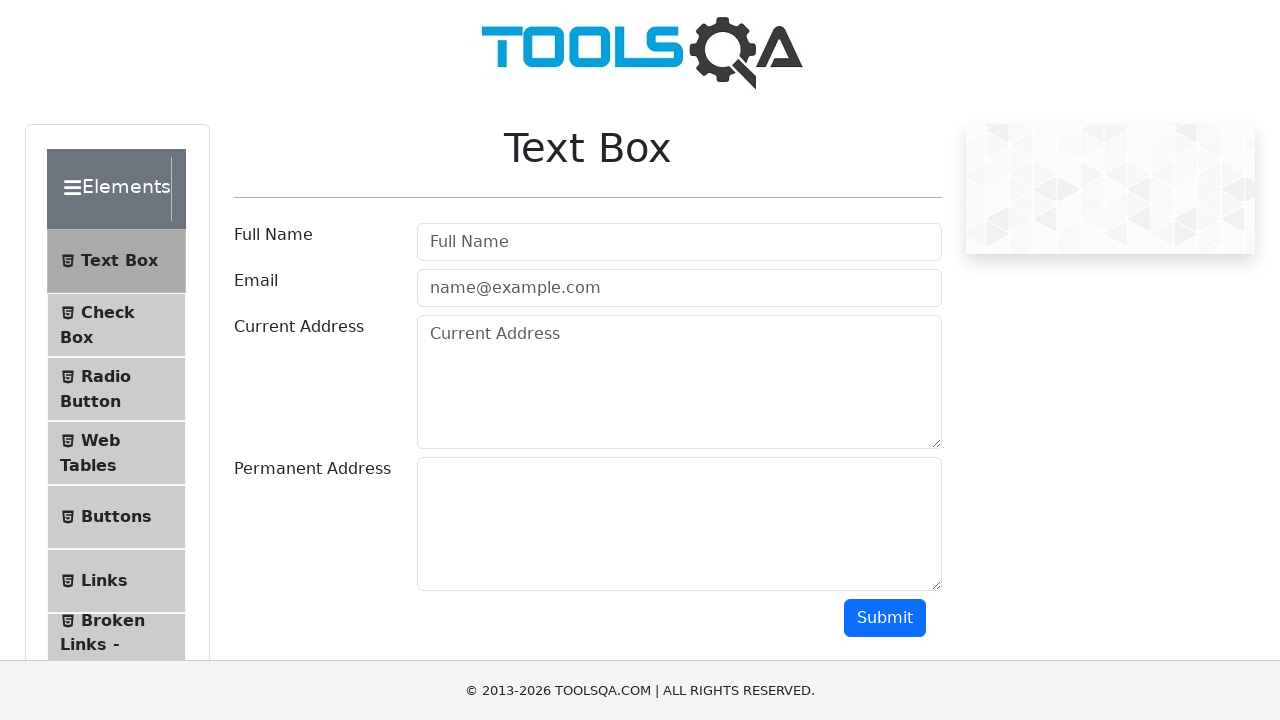

Filled user name field with 'Group Nine' on #userName
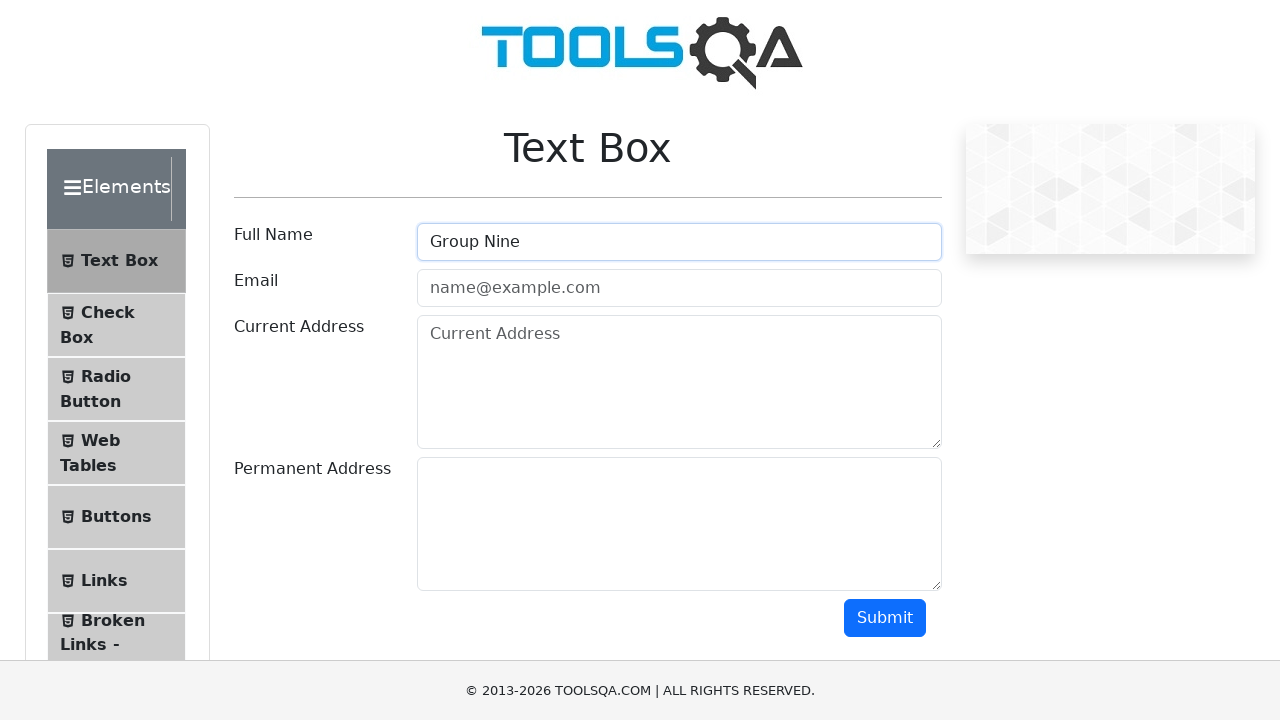

Filled email field with 'group9@gmail.com' on #userEmail
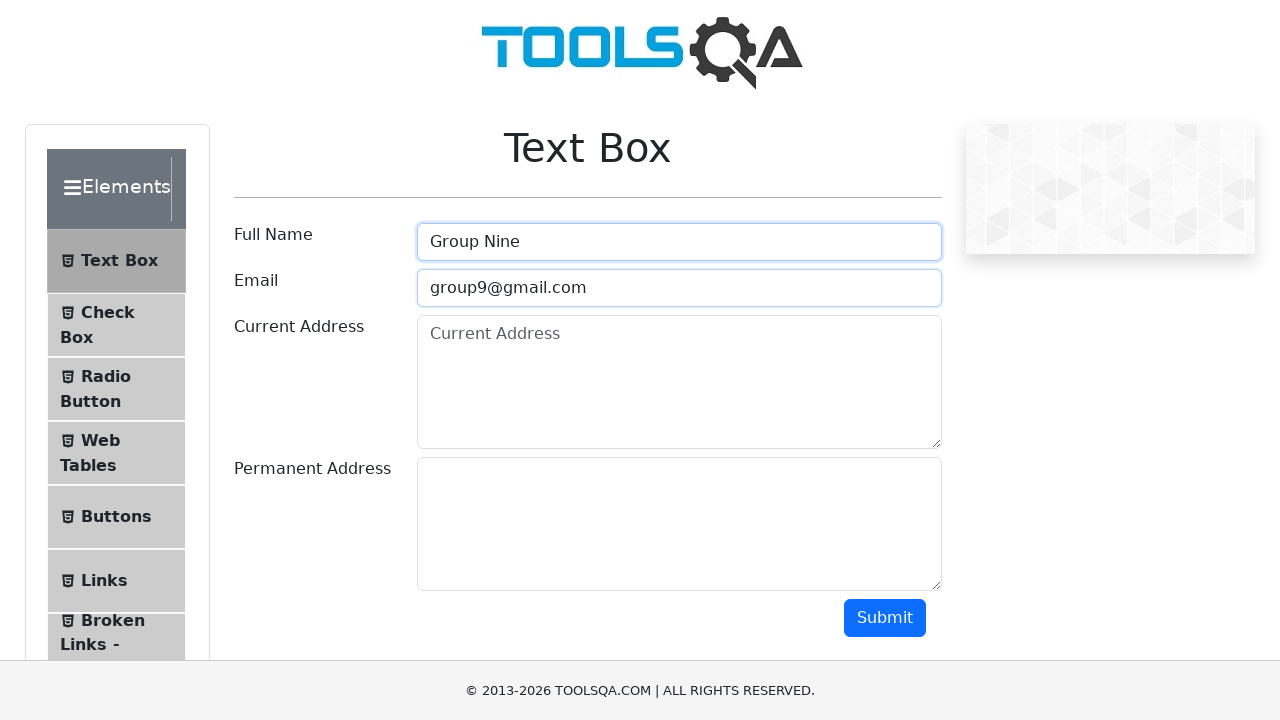

Filled current address field with 'Karachi-Pakistan' on #currentAddress
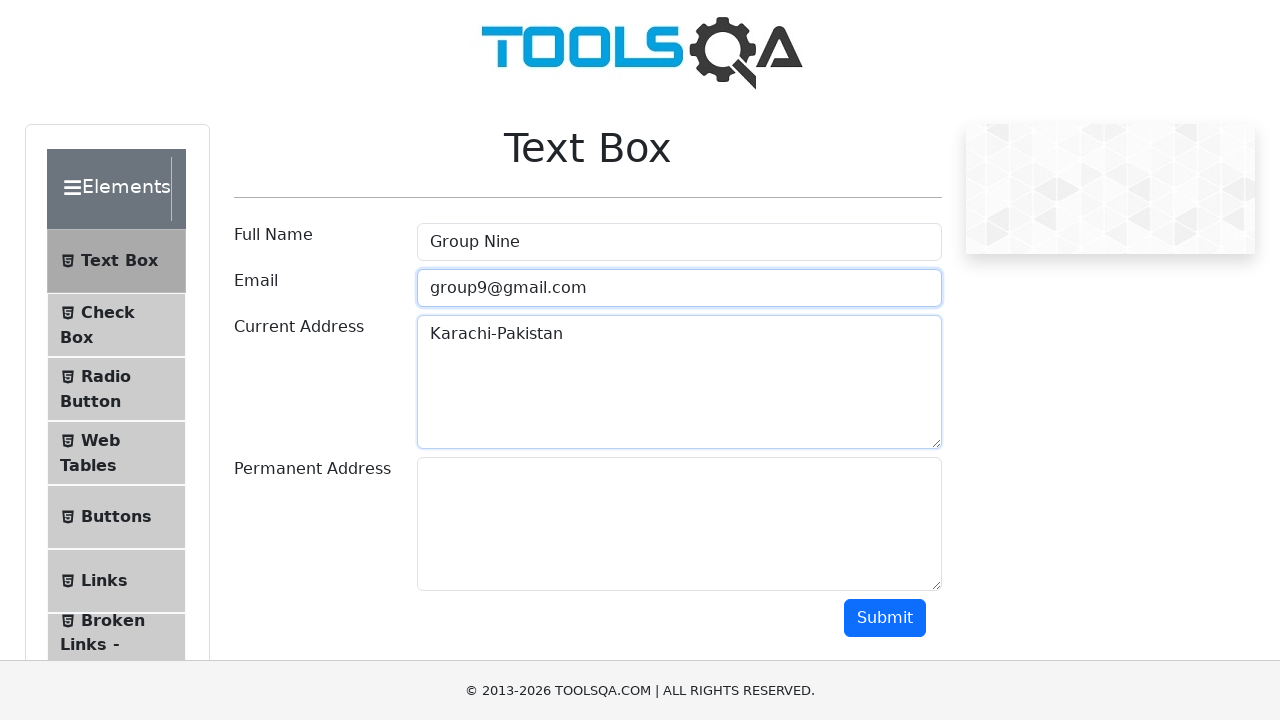

Filled permanent address field with 'Karachi' on #permanentAddress
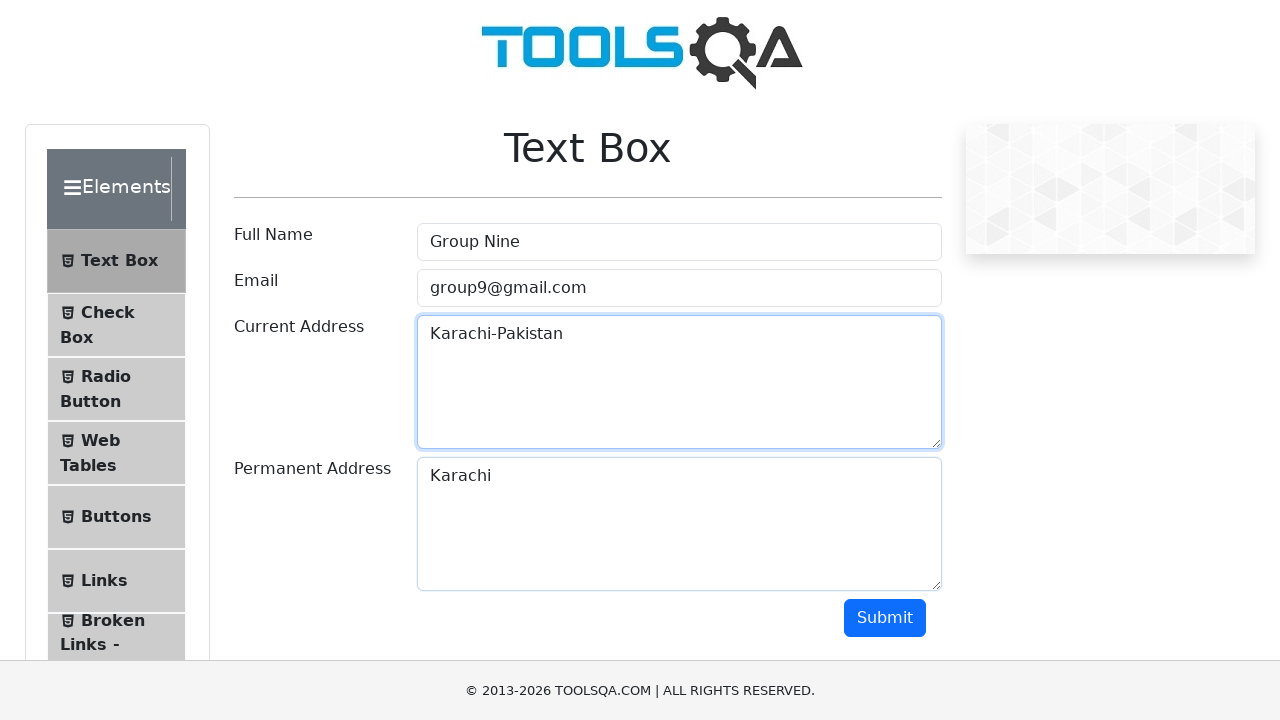

Clicked submit button to submit the text box form at (885, 618) on #submit
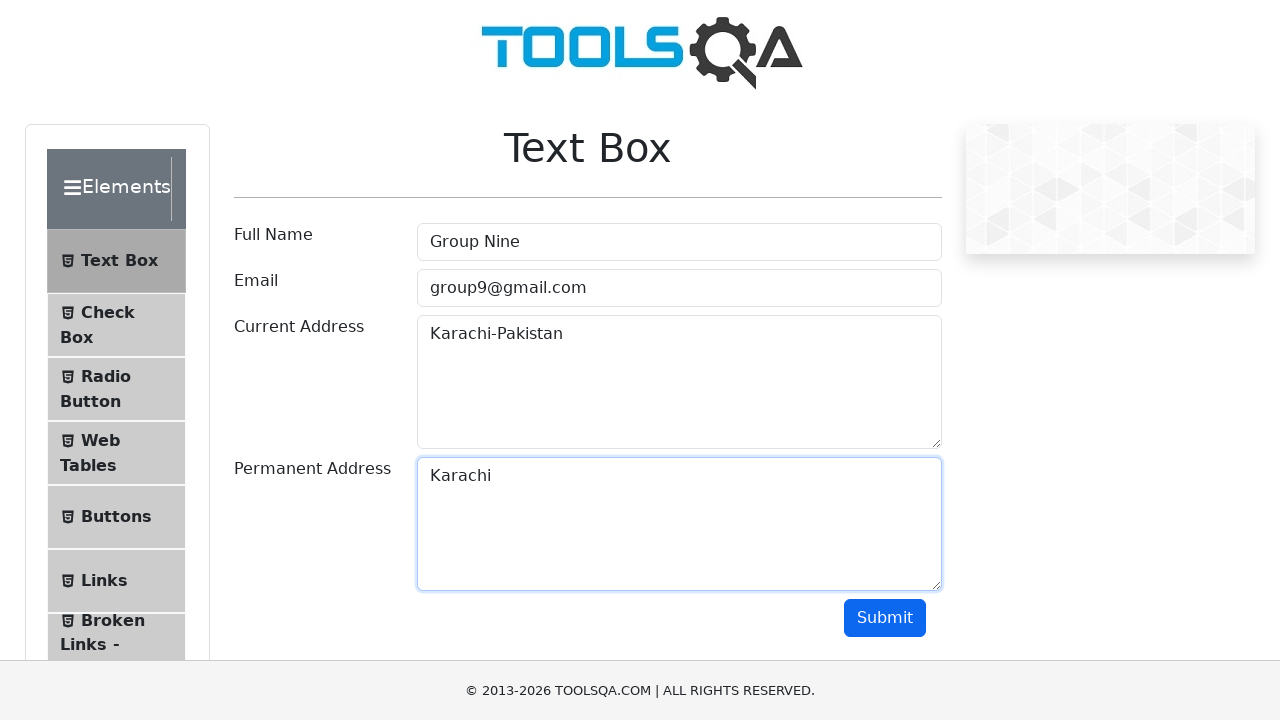

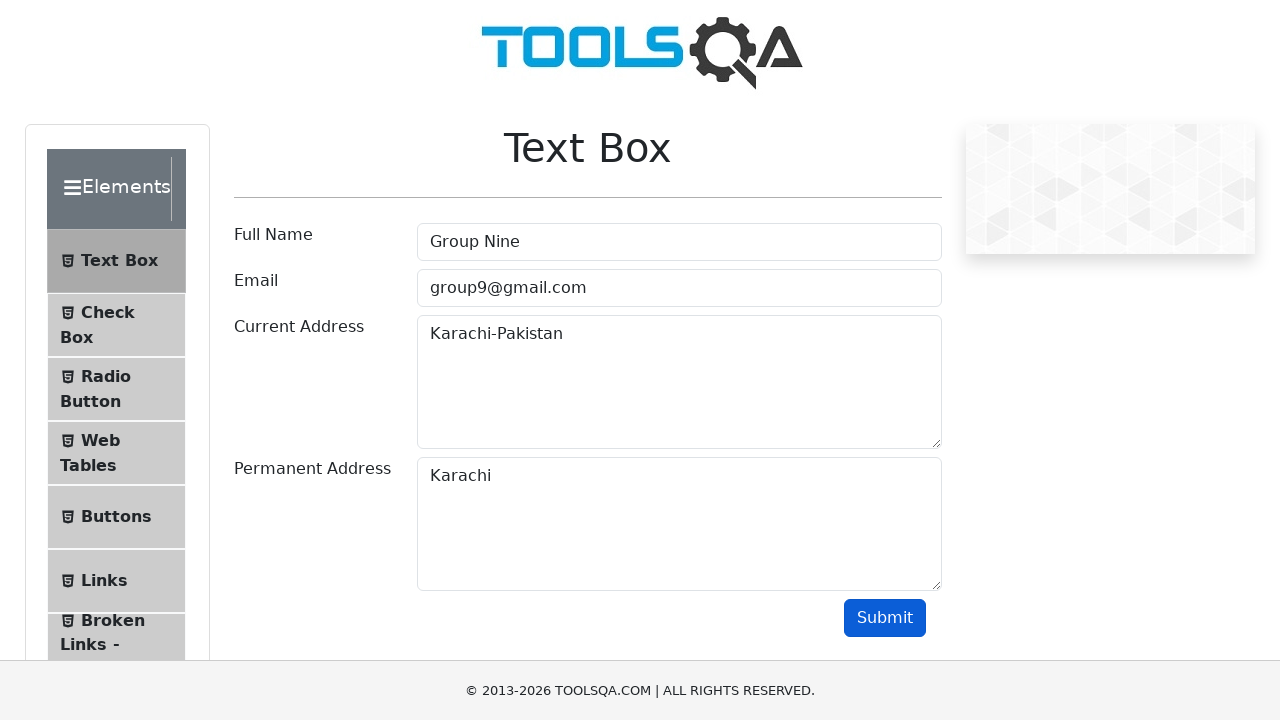